Tests filling an input field that is partially overlapped by another element

Starting URL: http://www.uitestingplayground.com/overlapped

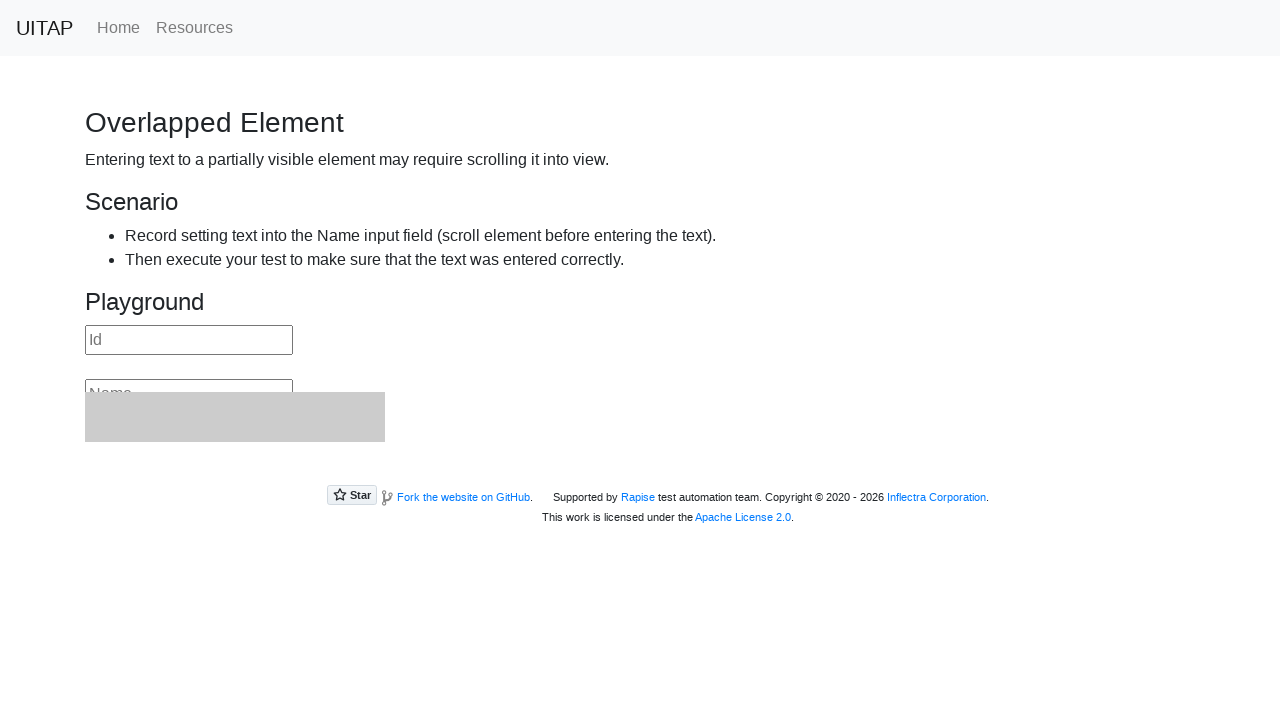

Filled overlapped name input field with 'John Smith' on #name
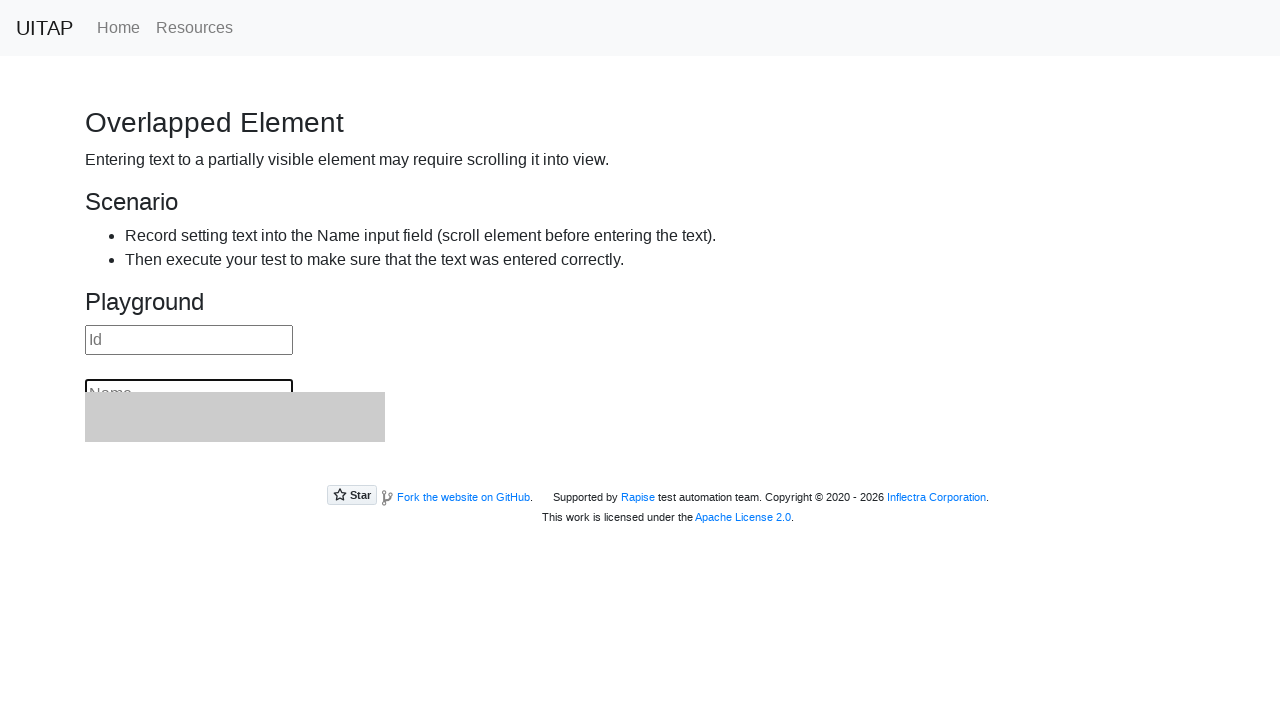

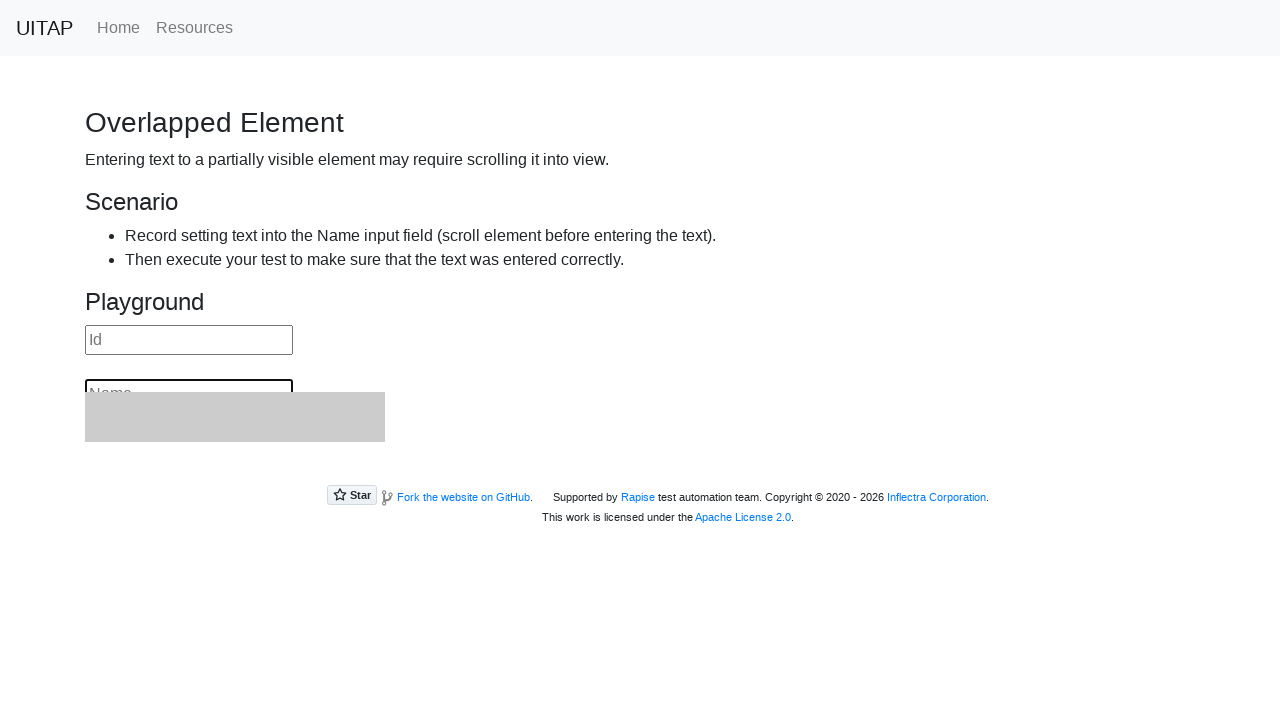